Tests an explicit wait scenario by waiting for a price element to display "$100", clicking a book button, then solving a math calculation based on a displayed value and submitting the answer.

Starting URL: http://suninjuly.github.io/explicit_wait2.html

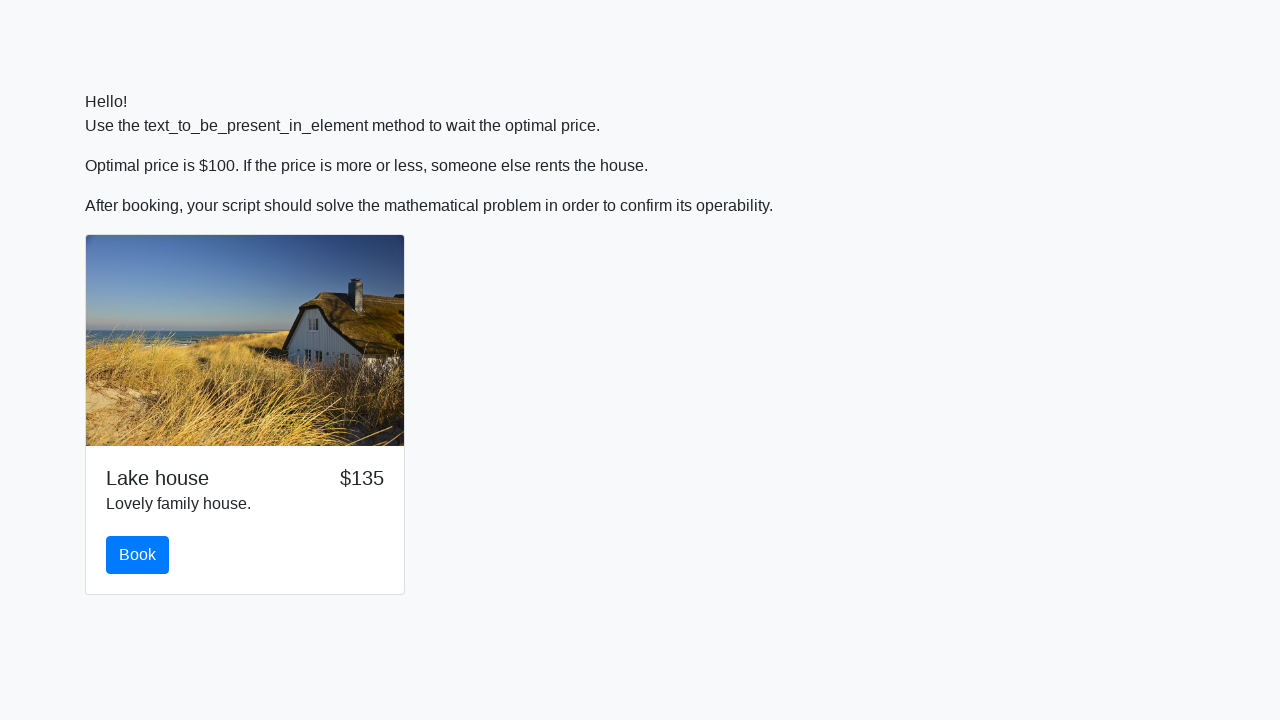

Waited for price element to display $100
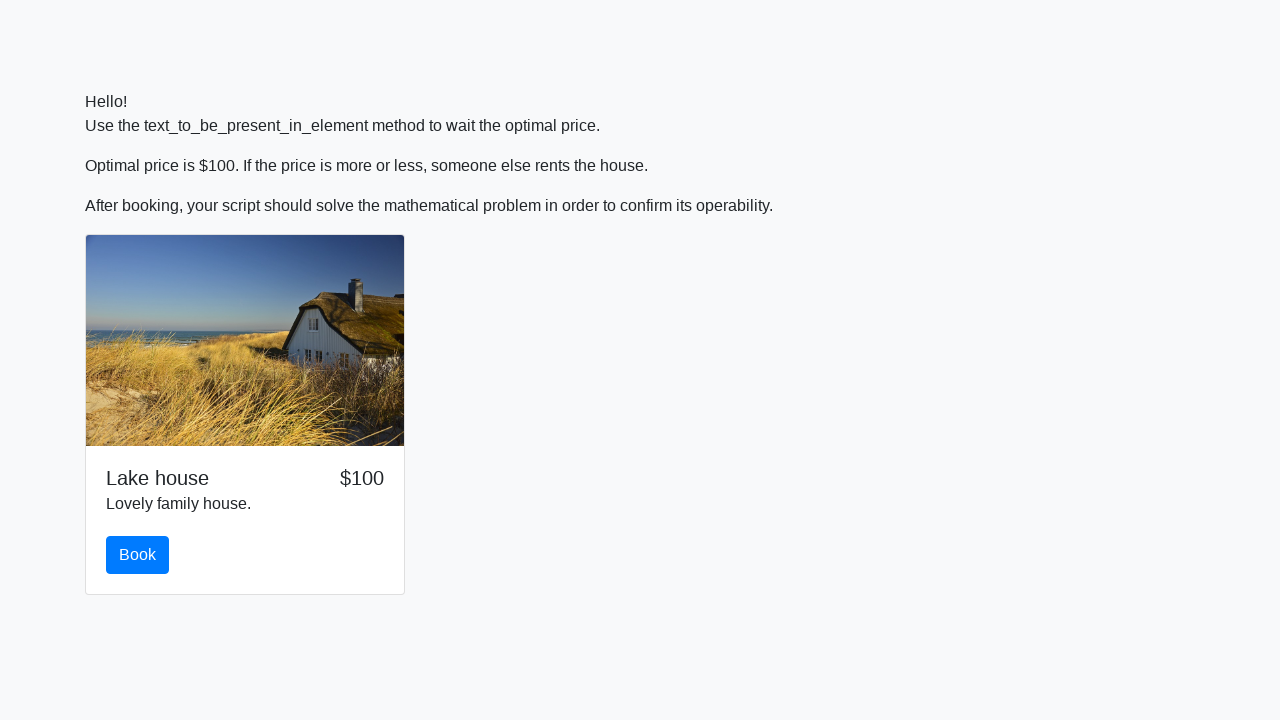

Clicked the book button at (138, 555) on #book
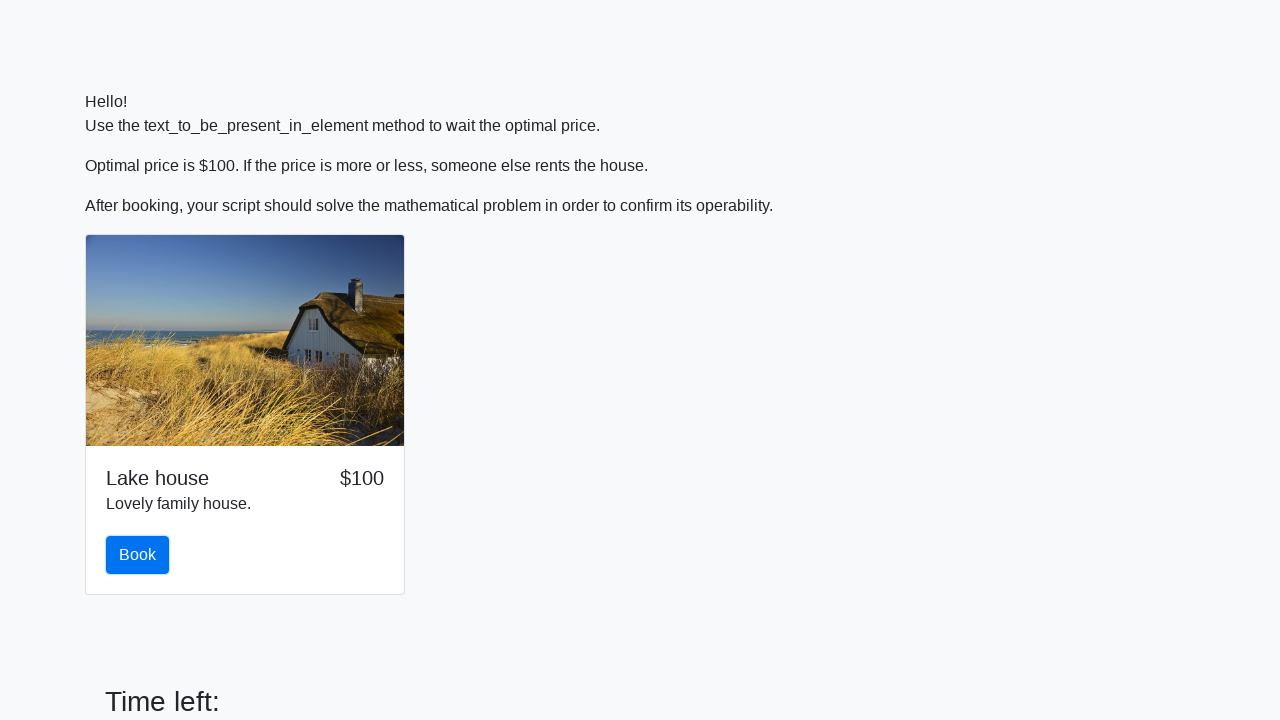

Retrieved x value from input_value element: 680
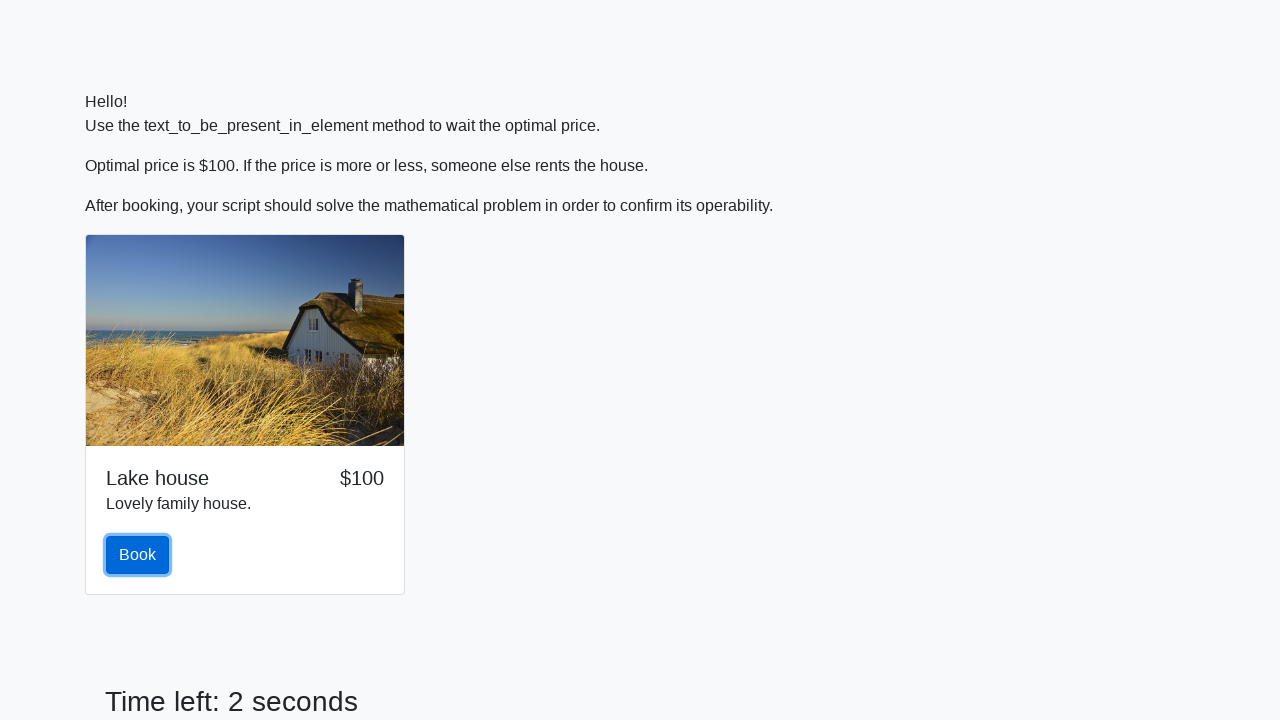

Calculated math formula result: 2.472875486640998
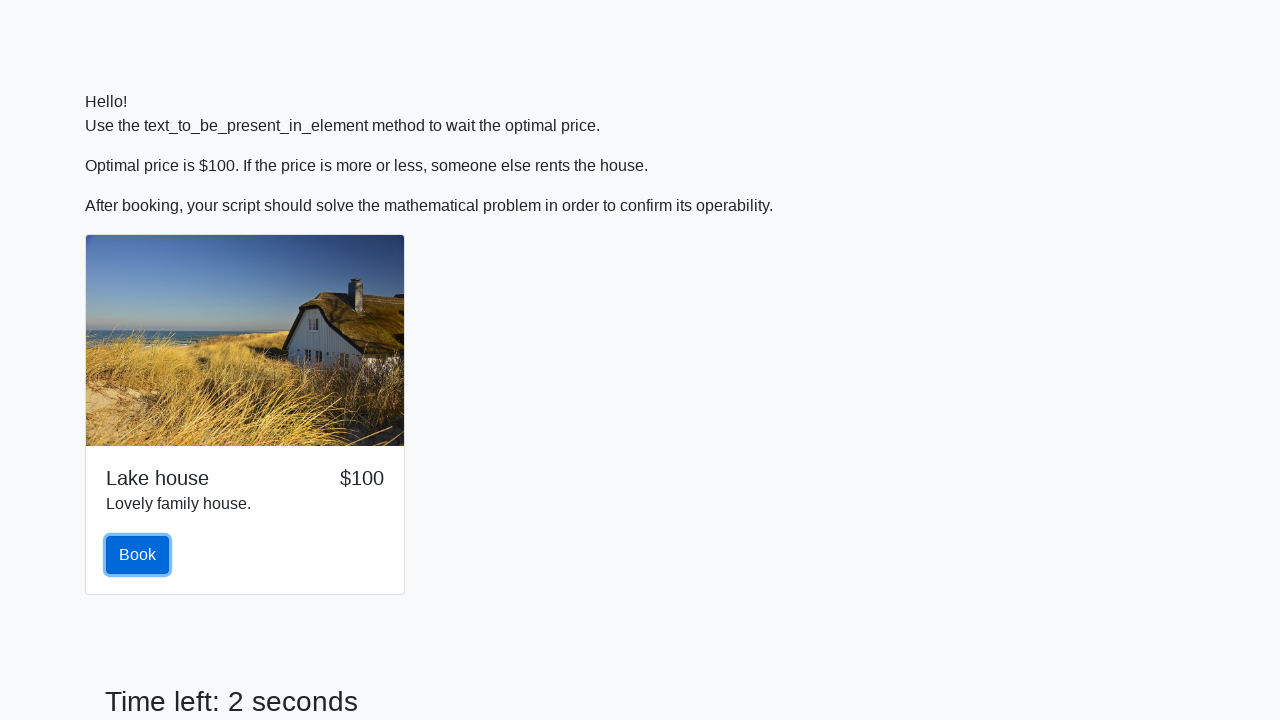

Filled answer field with calculated value on #answer
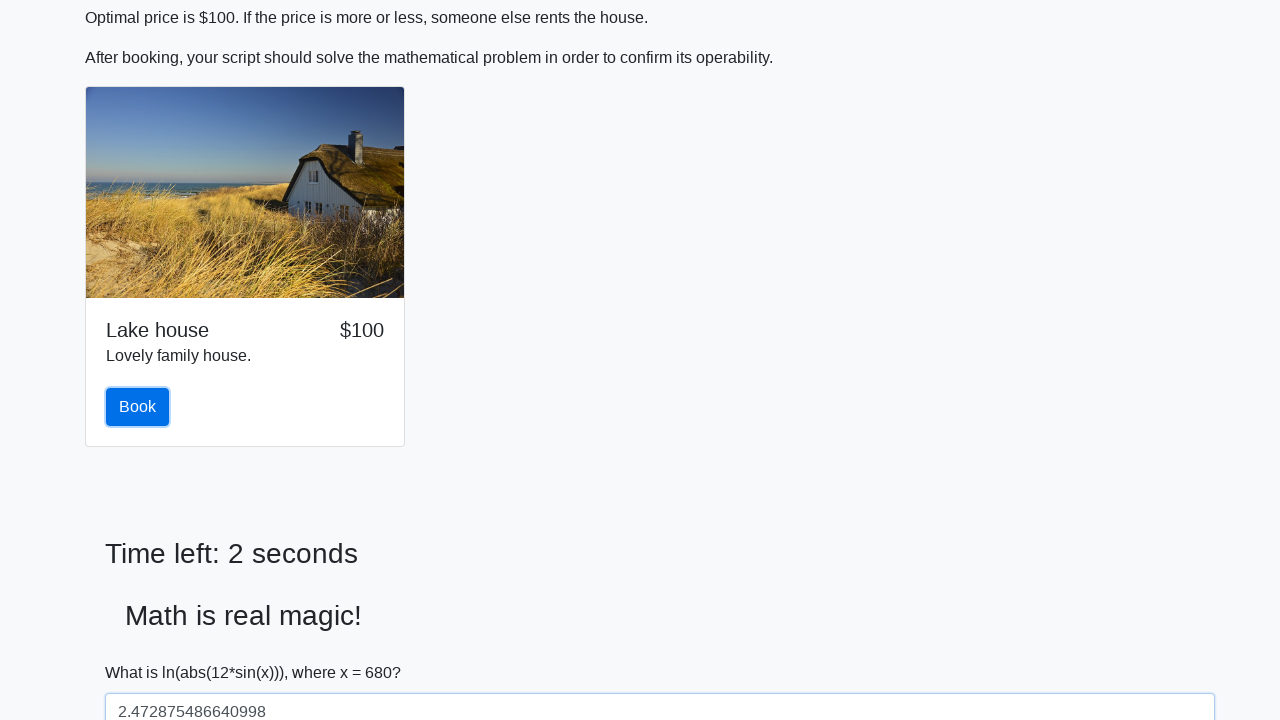

Clicked submit button to submit the answer at (143, 651) on [type='submit']
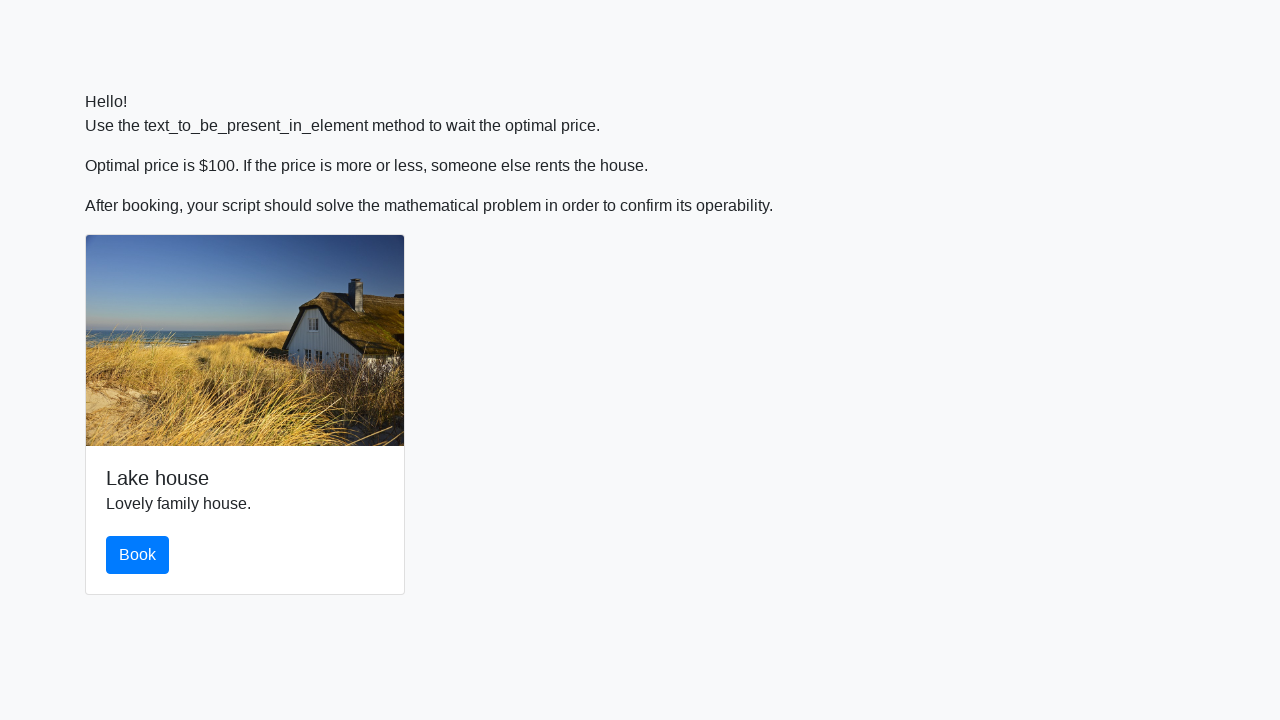

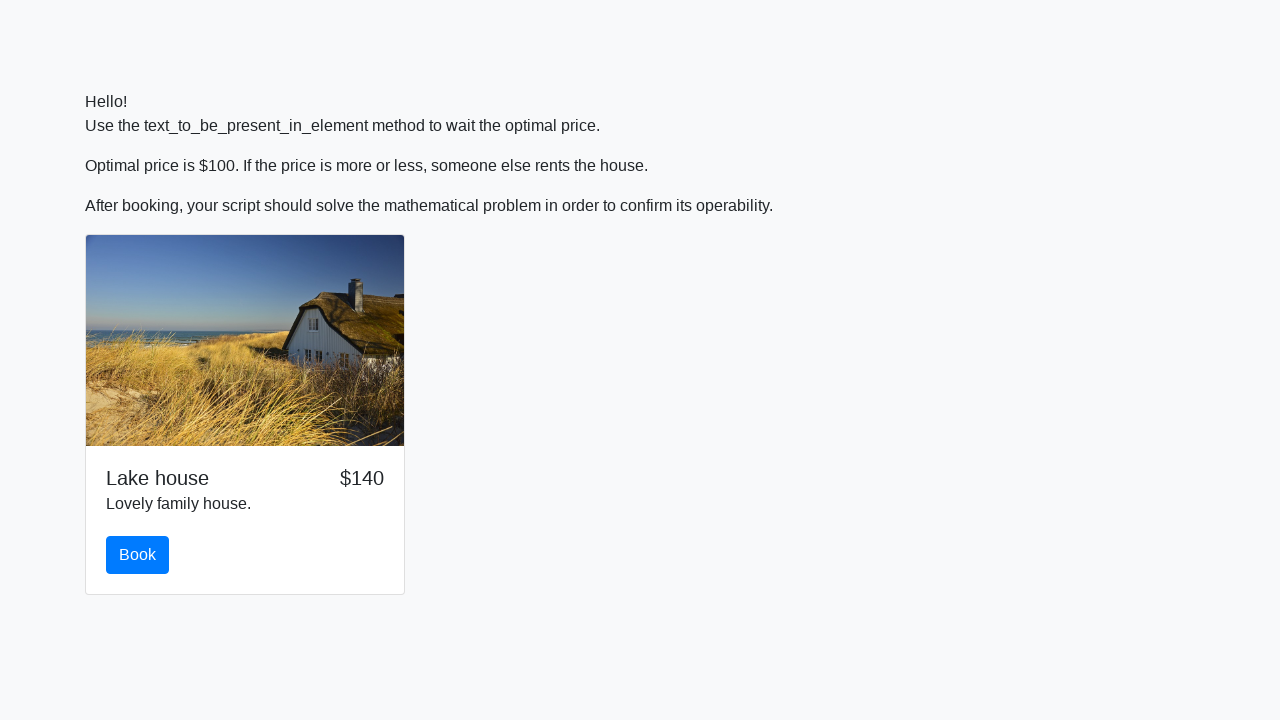